Tests various button interactions on a practice page including clicking a home button, navigating back, and performing a click-and-hold action on a button element.

Starting URL: https://letcode.in/button

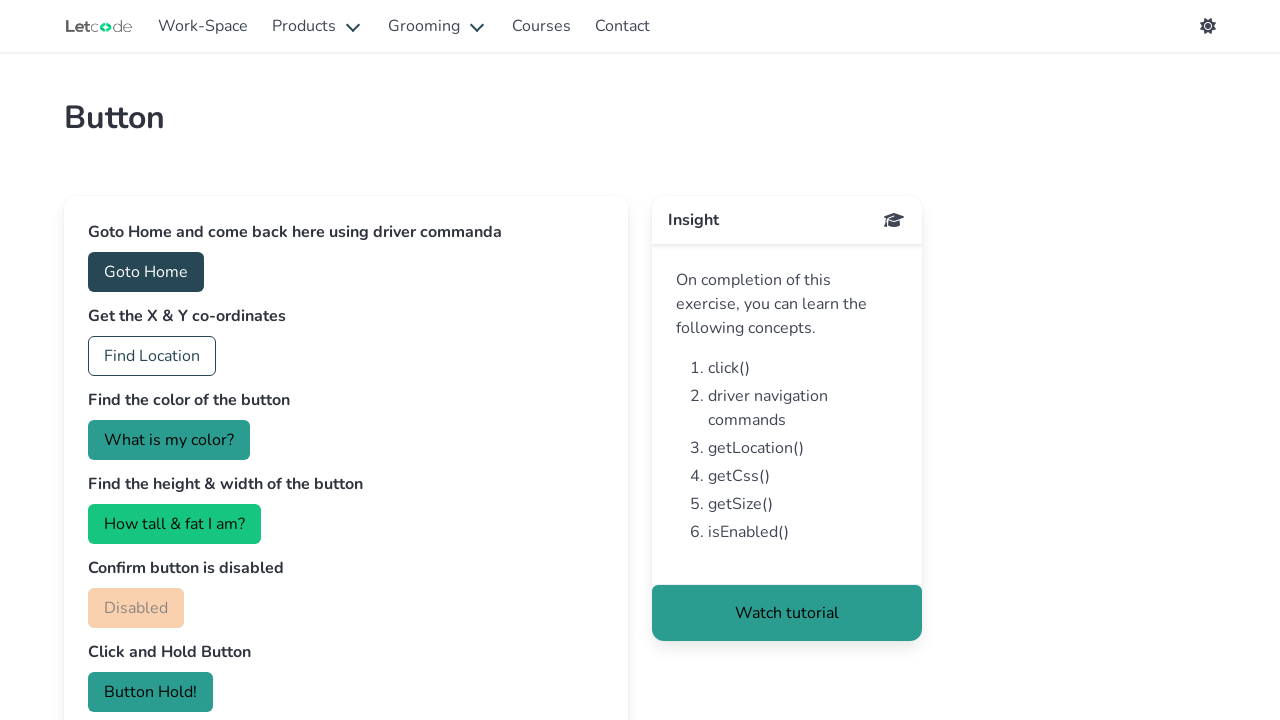

Clicked the home button at (146, 272) on #home
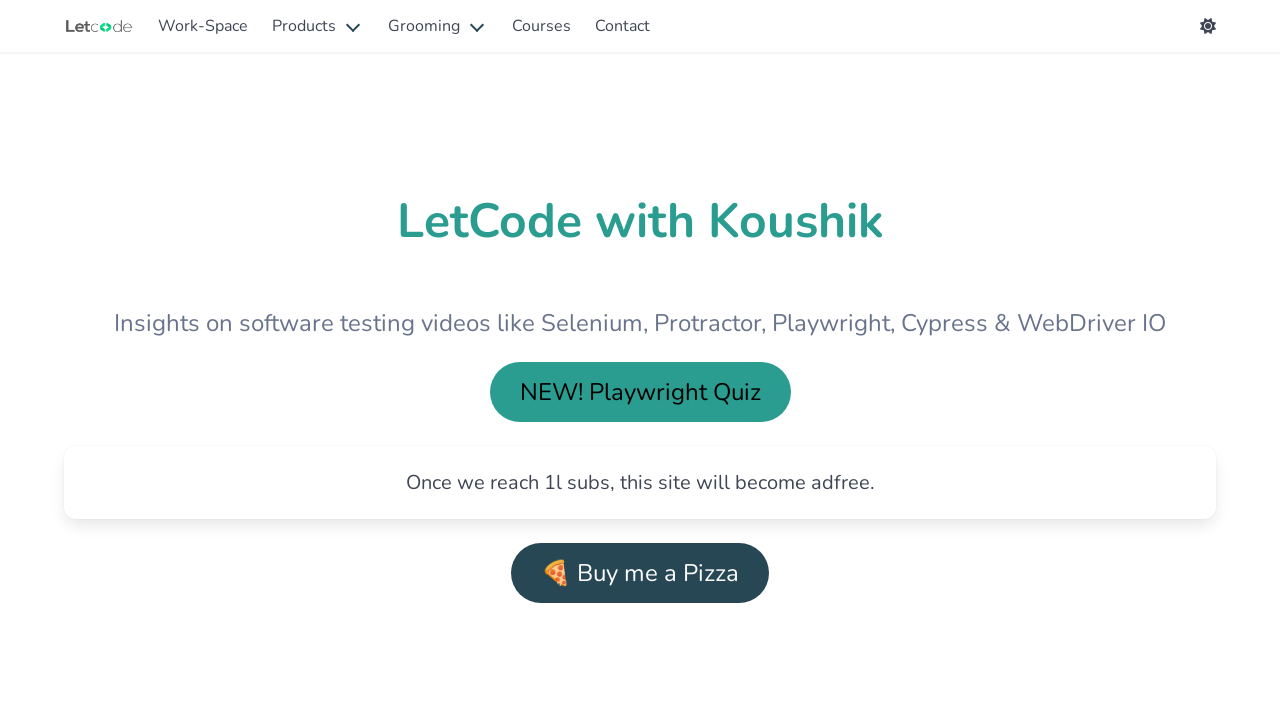

Navigated back to the button page
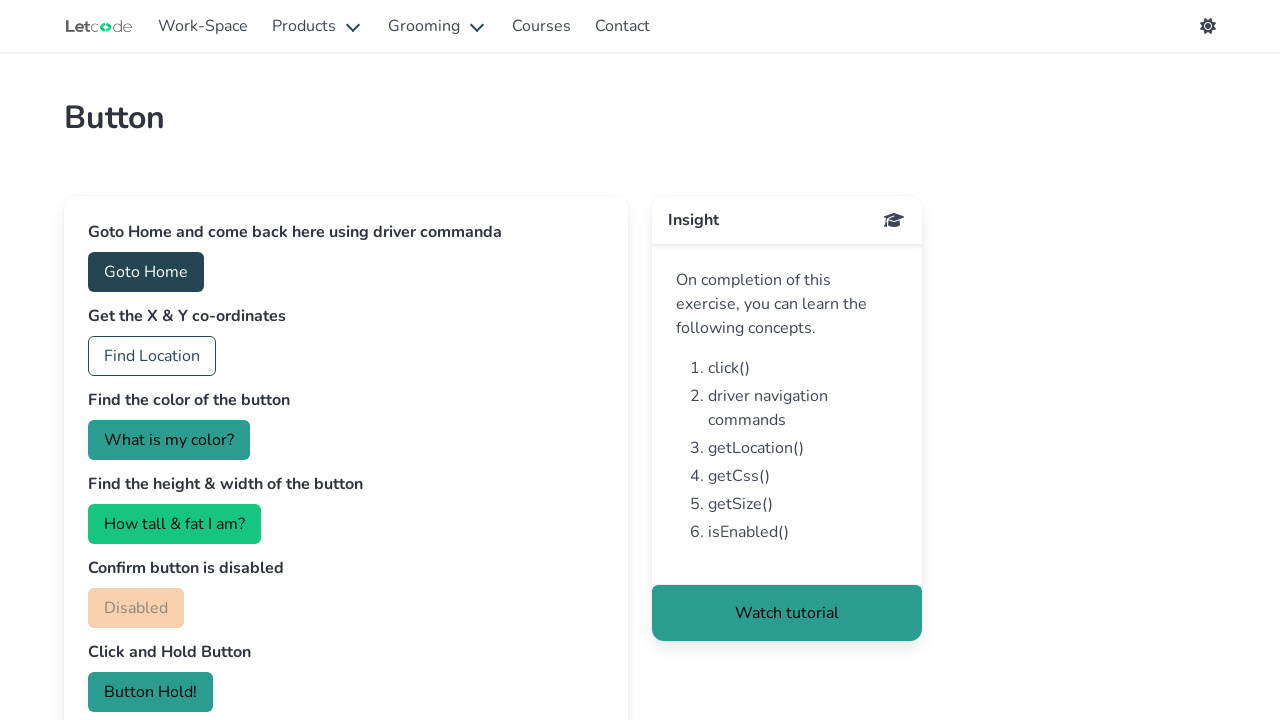

Button page loaded with position button visible
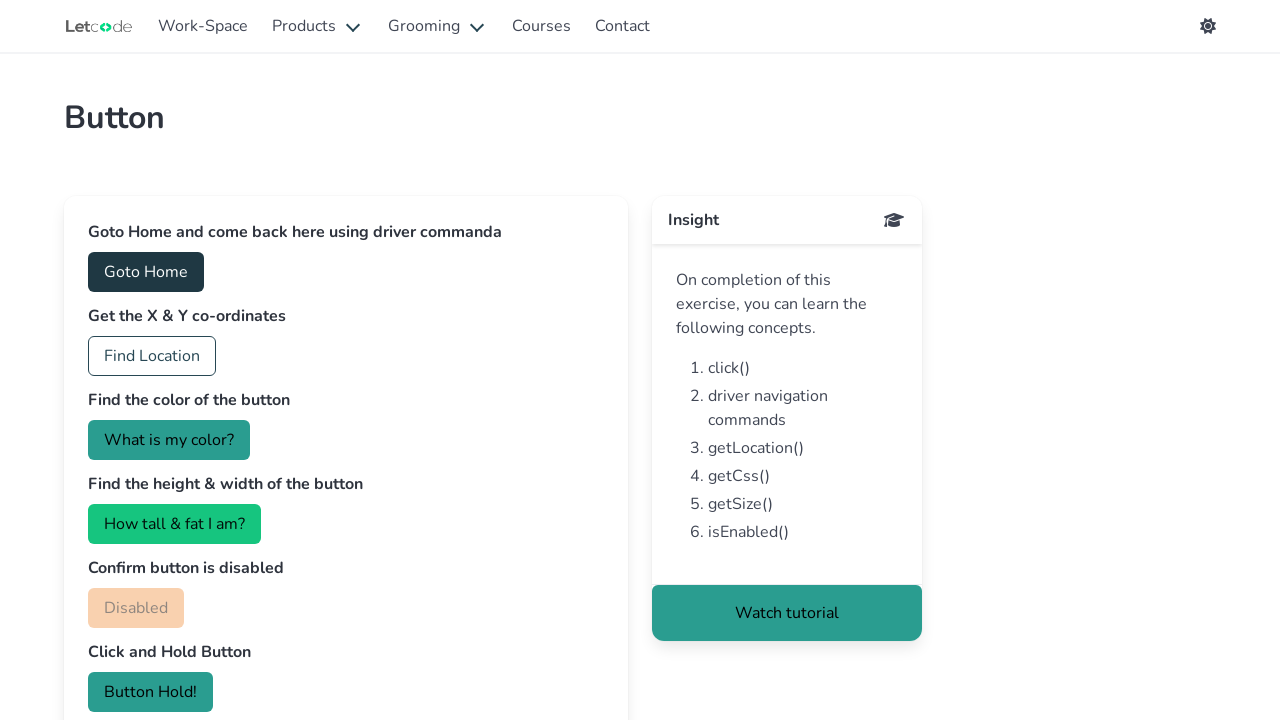

Verified position button exists and got its bounding box
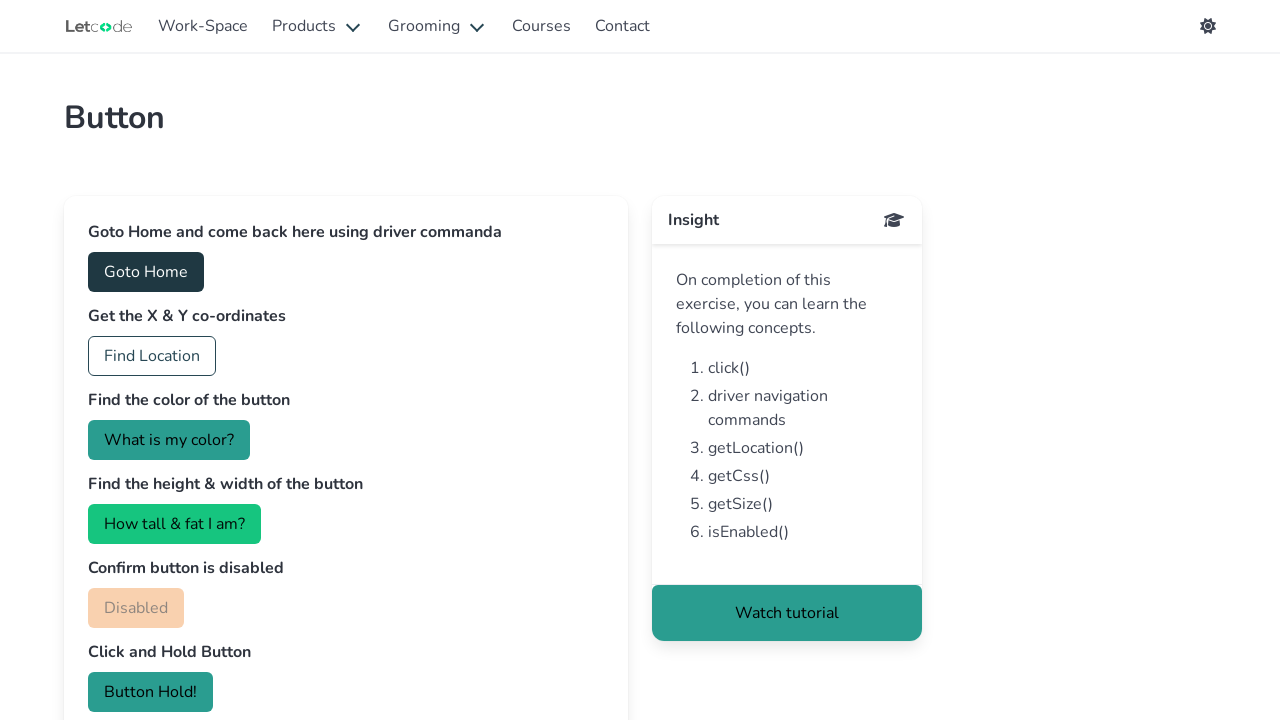

Verified color button exists
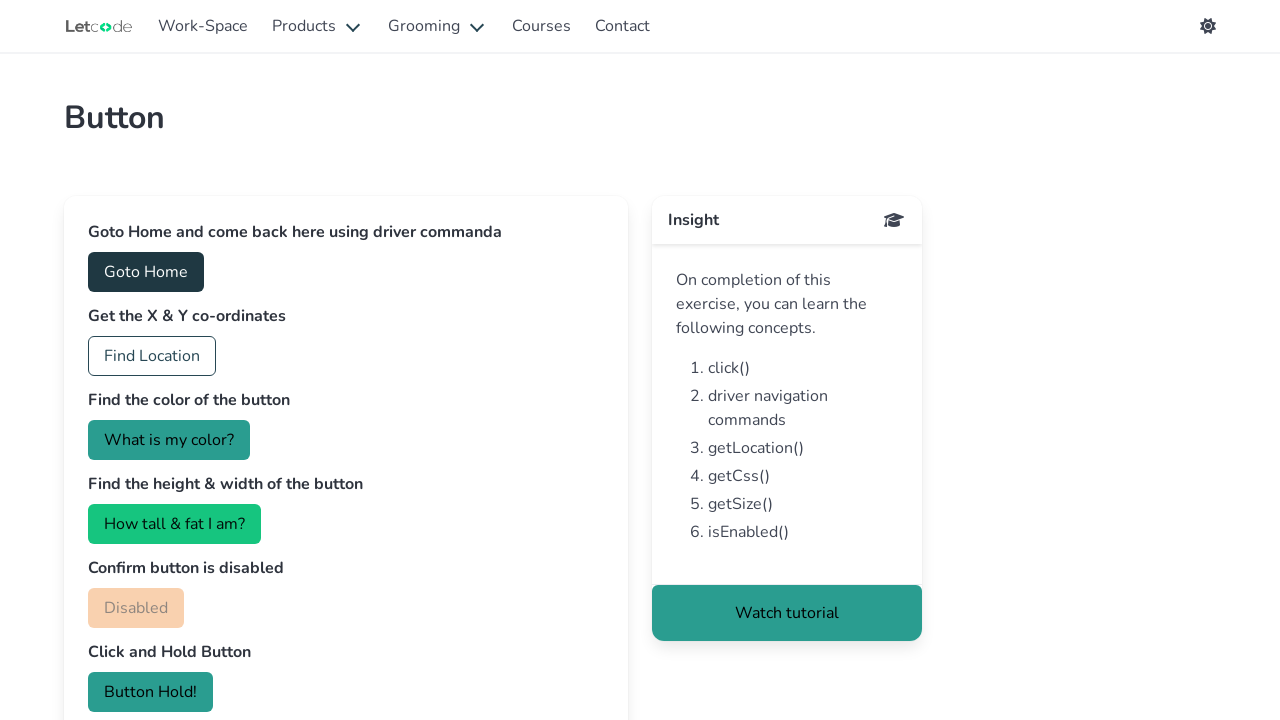

Verified property button exists
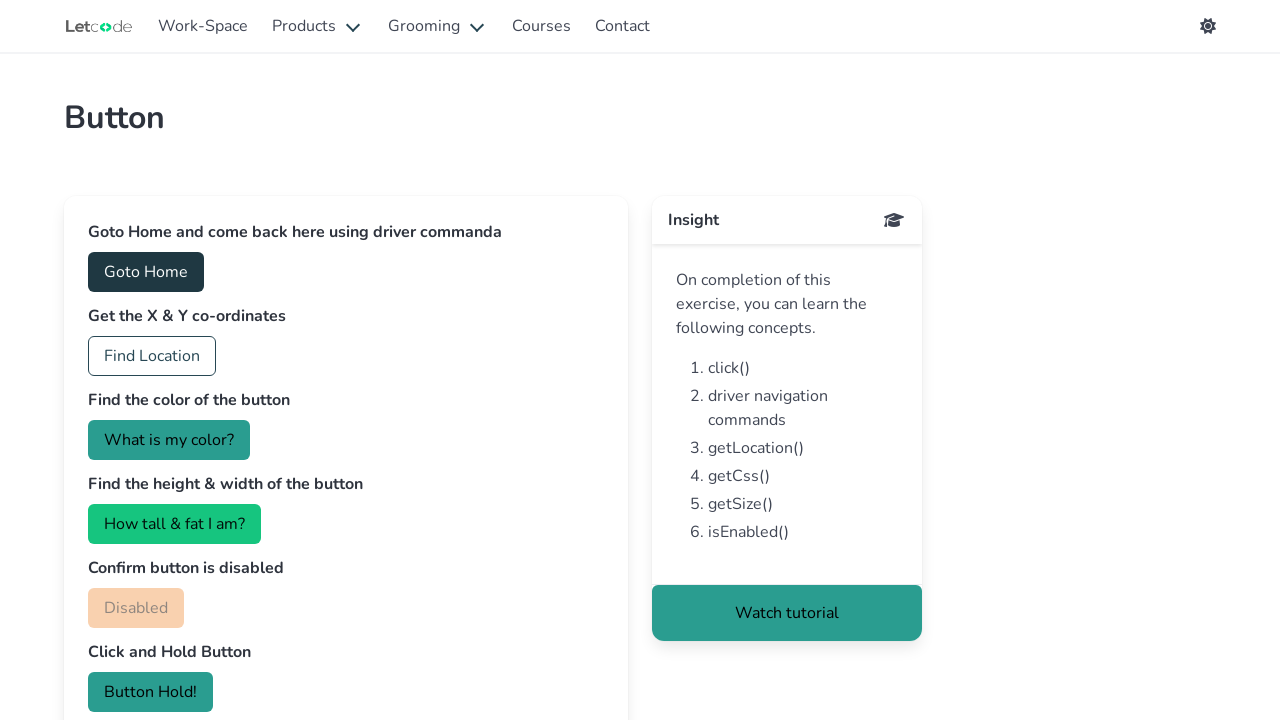

Verified disabled button exists
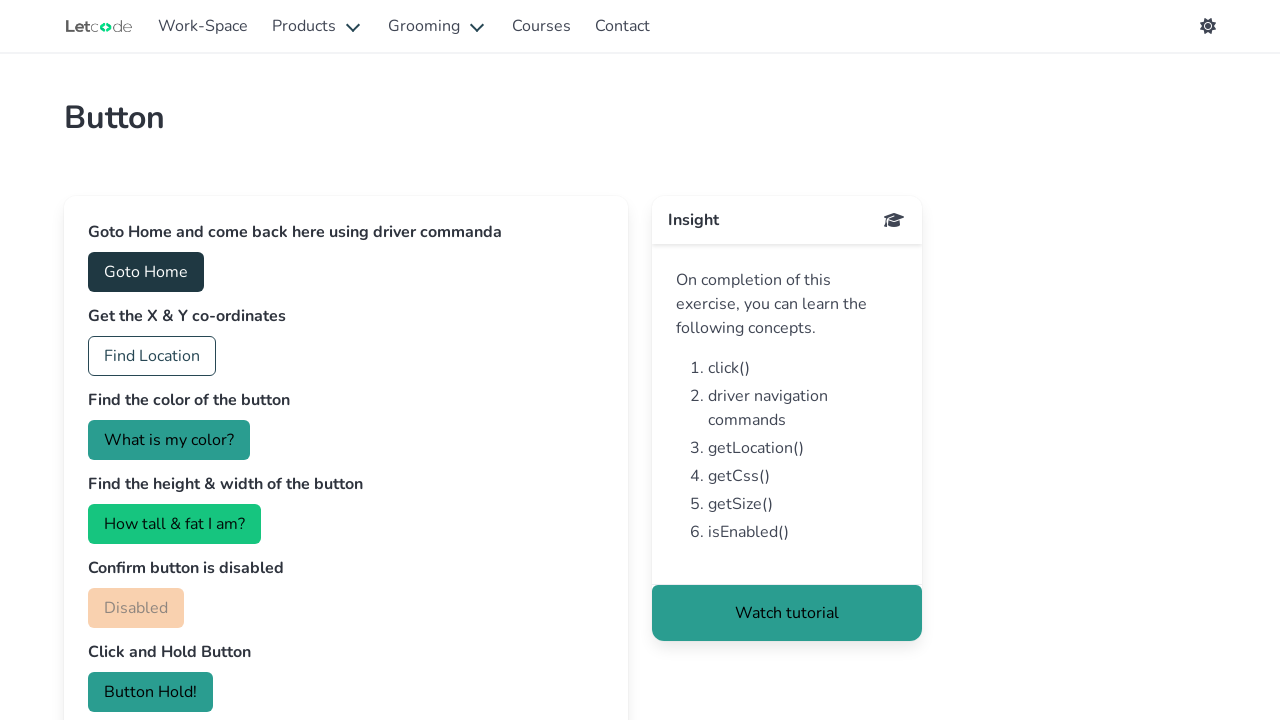

Performed click and hold action (3000ms delay) on 'Button Hold!' element at (150, 692) on xpath=//h2[text()=' Button Hold!']
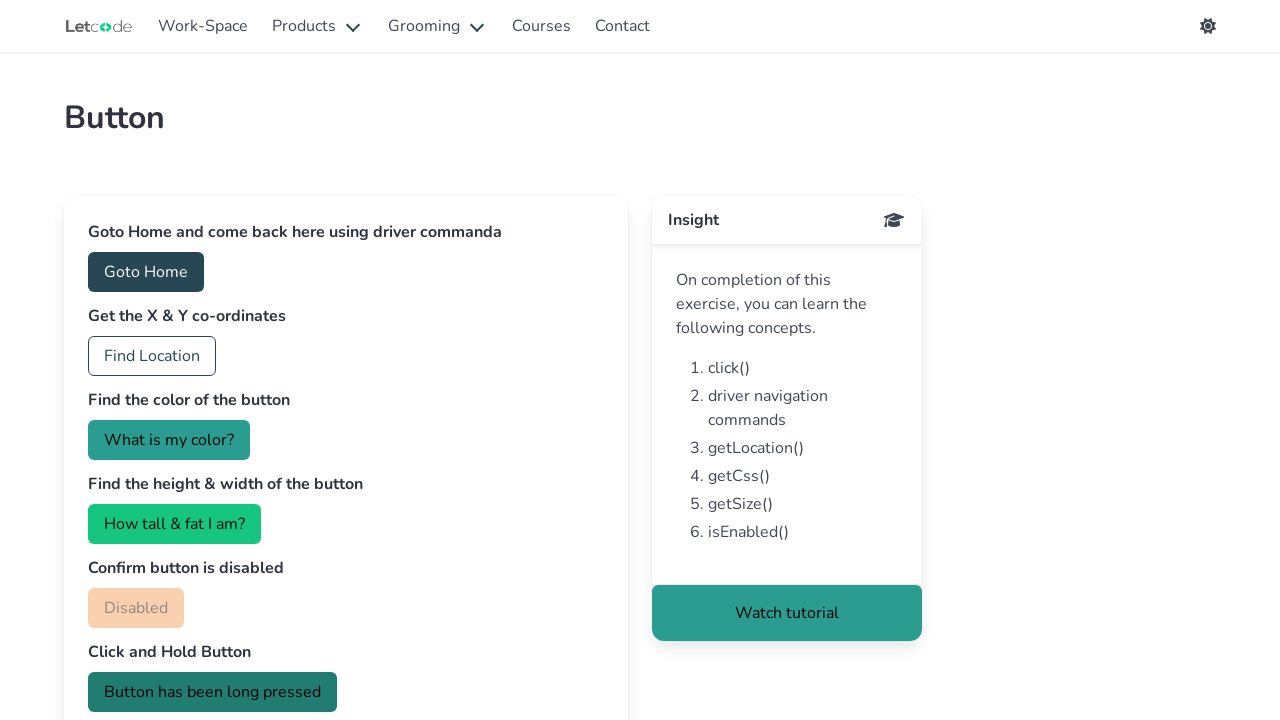

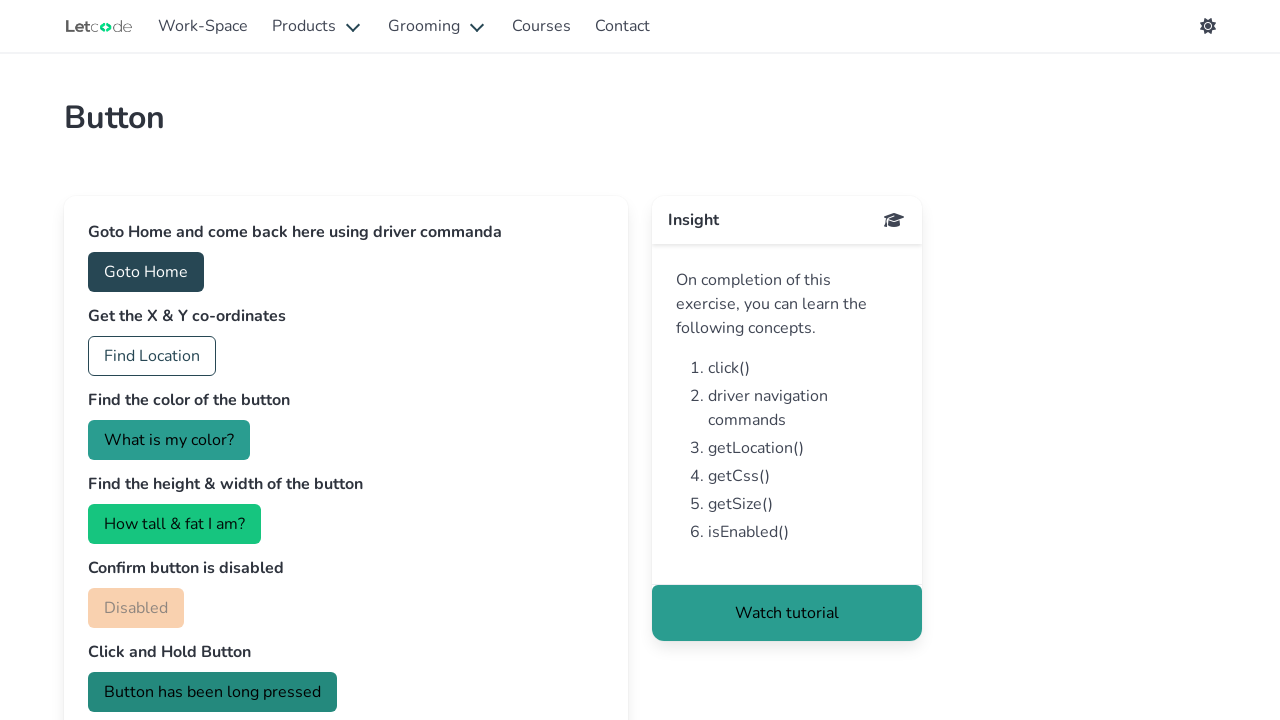